Tests handling a JavaScript prompt dialog by clicking the prompt button, dismissing the dialog, and verifying the result shows "null".

Starting URL: https://the-internet.herokuapp.com/javascript_alerts

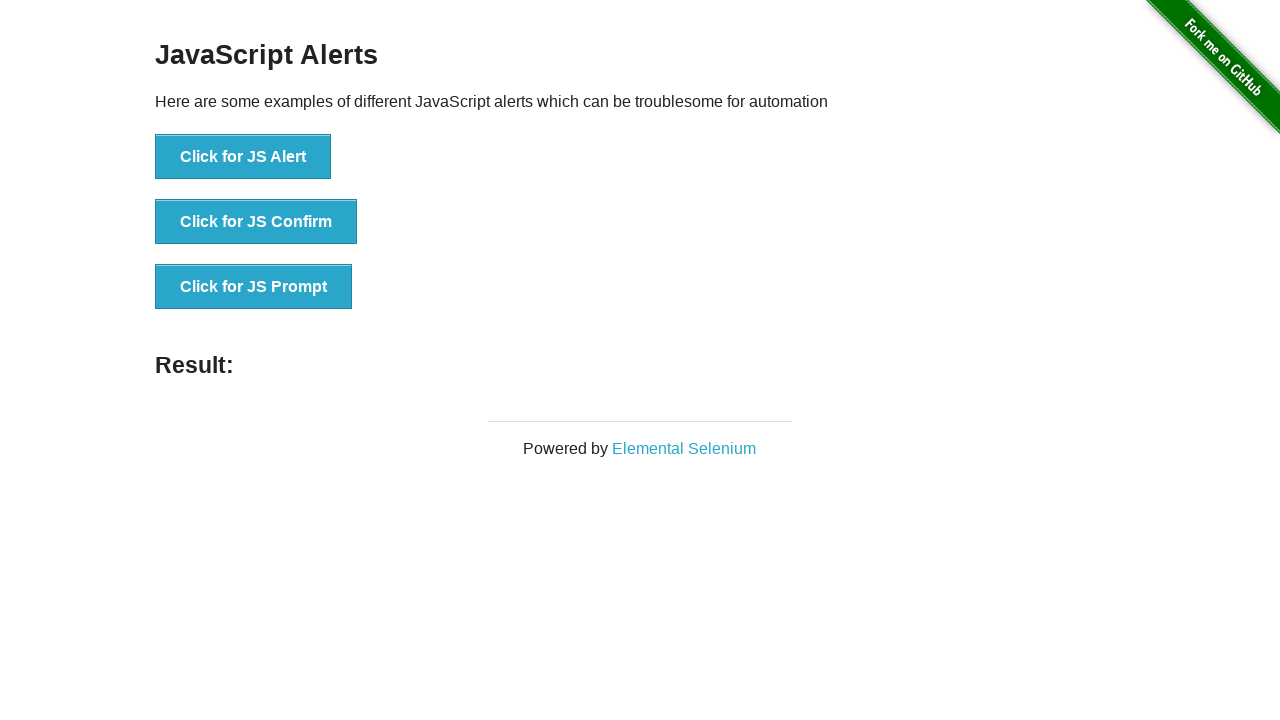

Set up dialog handler to dismiss prompt dialog
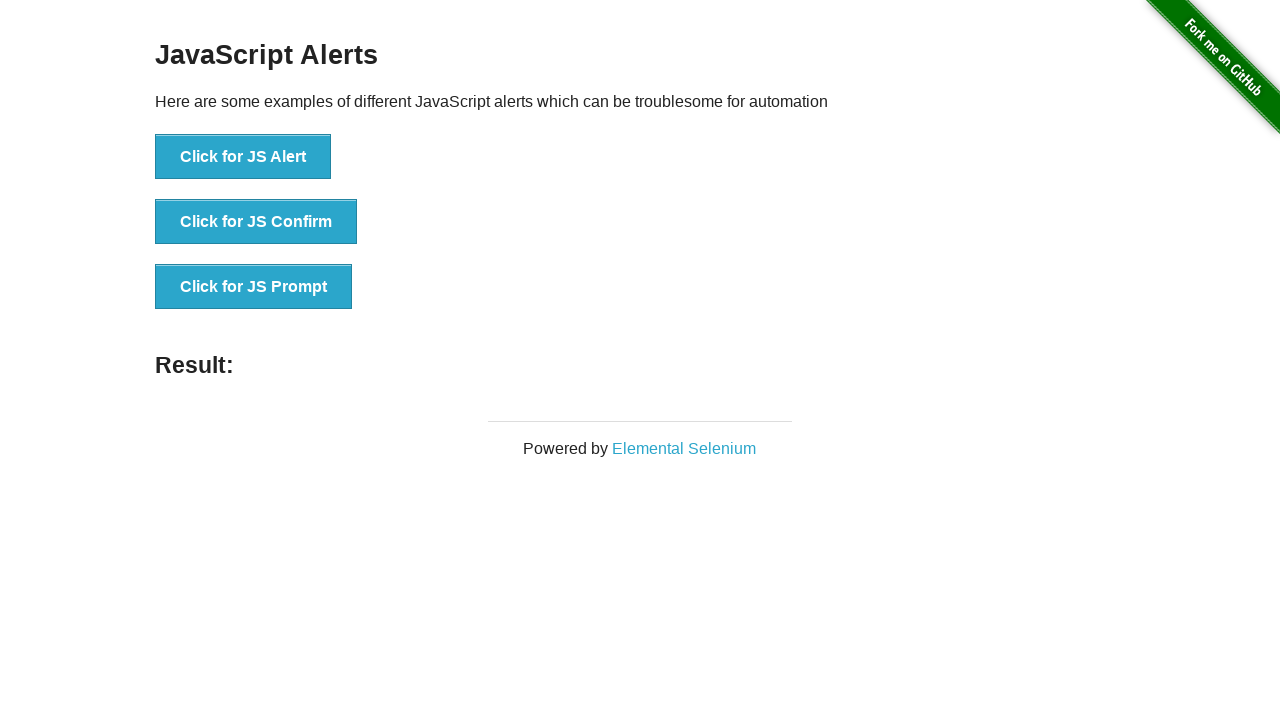

Clicked the JS Prompt button at (254, 287) on text=Click for JS Prompt
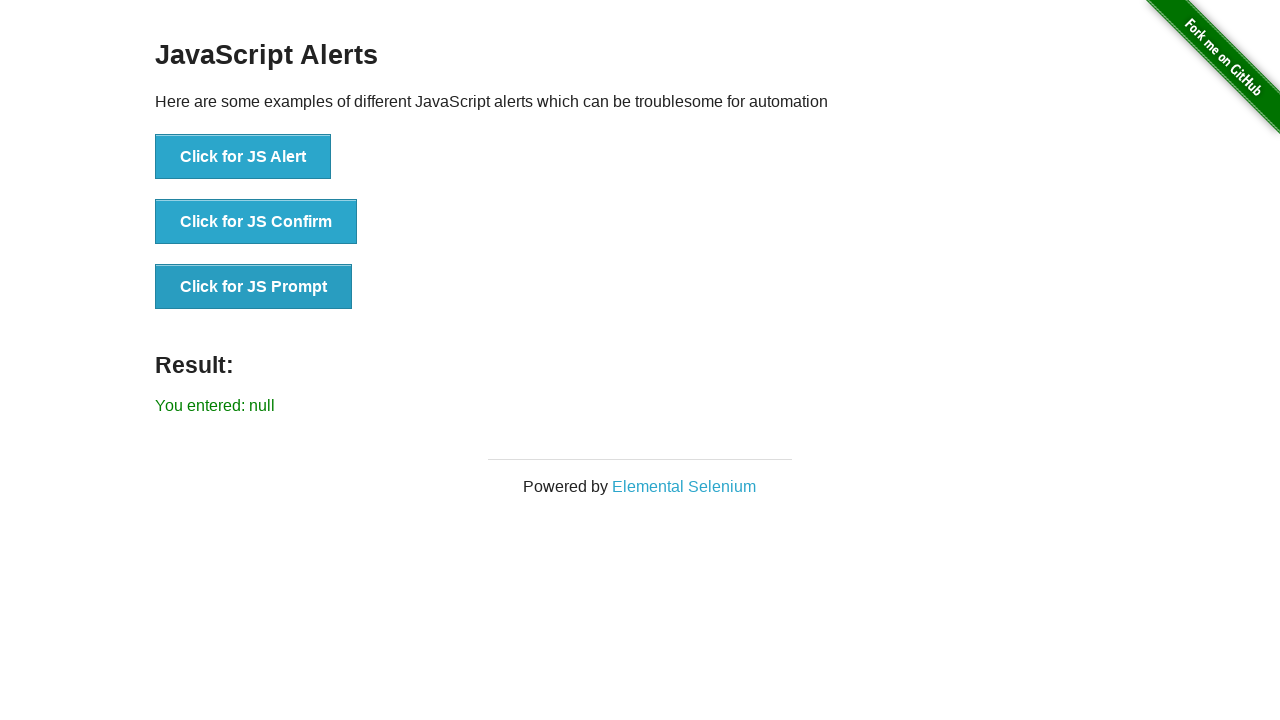

Result element loaded after dismissing prompt
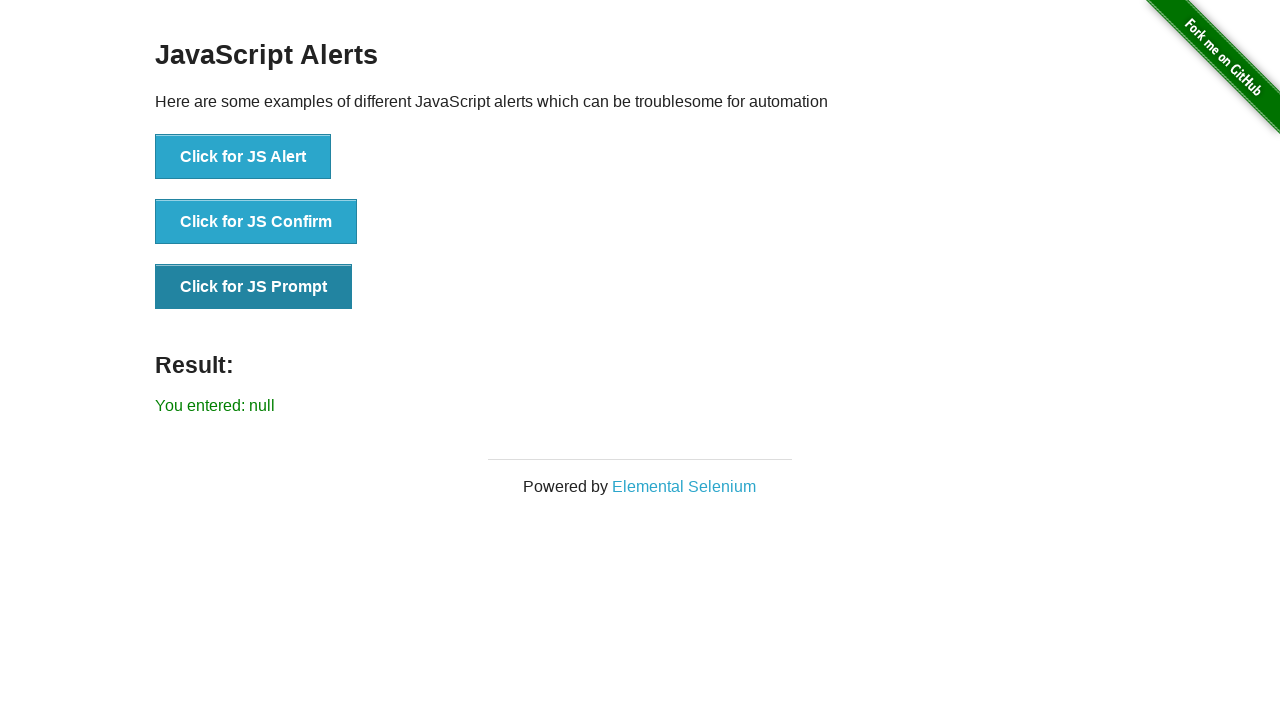

Verified result message shows 'You entered: null'
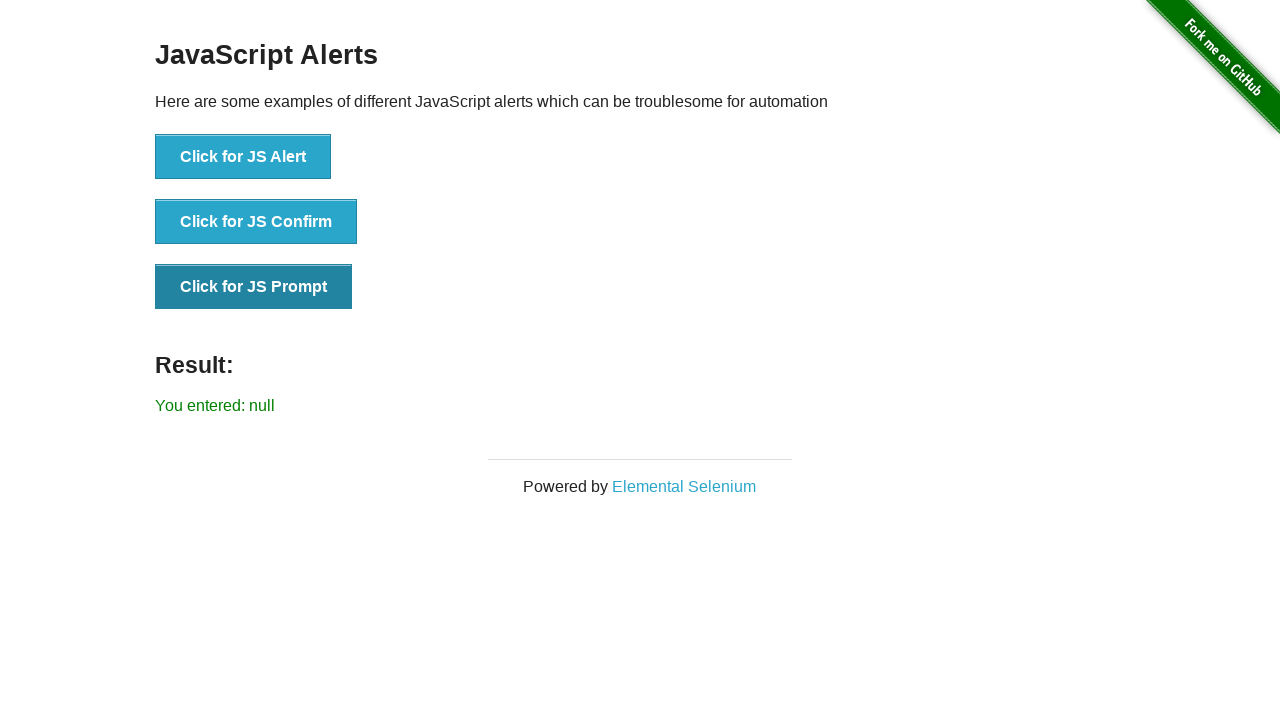

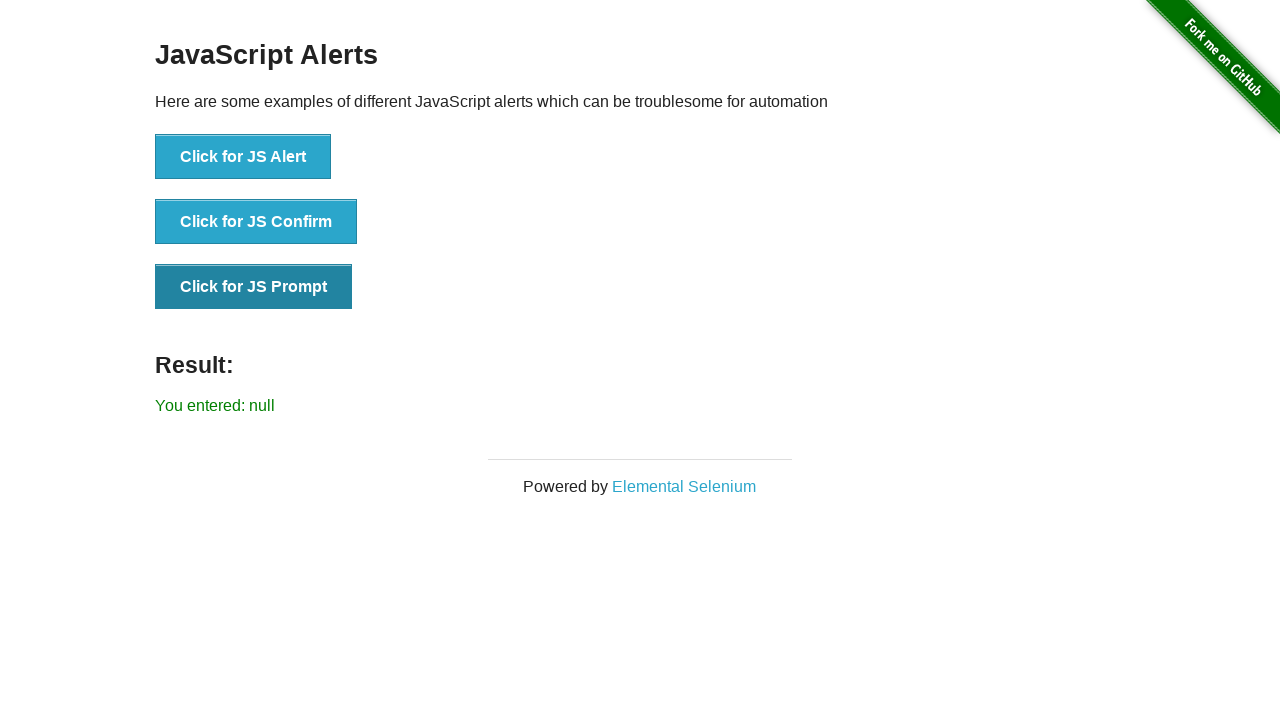